Tests that the 'Clear completed' button displays correct text after marking an item as completed.

Starting URL: https://demo.playwright.dev/todomvc

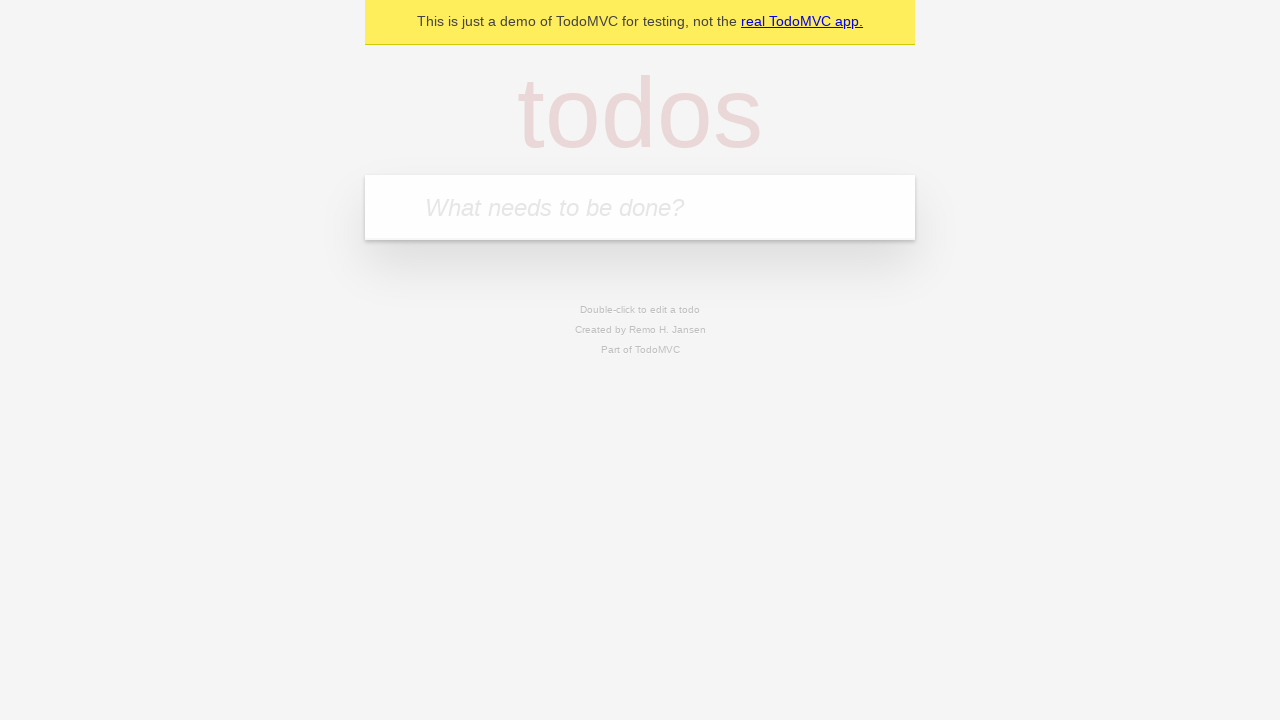

Filled input field with 'buy some cheese' on internal:attr=[placeholder="What needs to be done?"i]
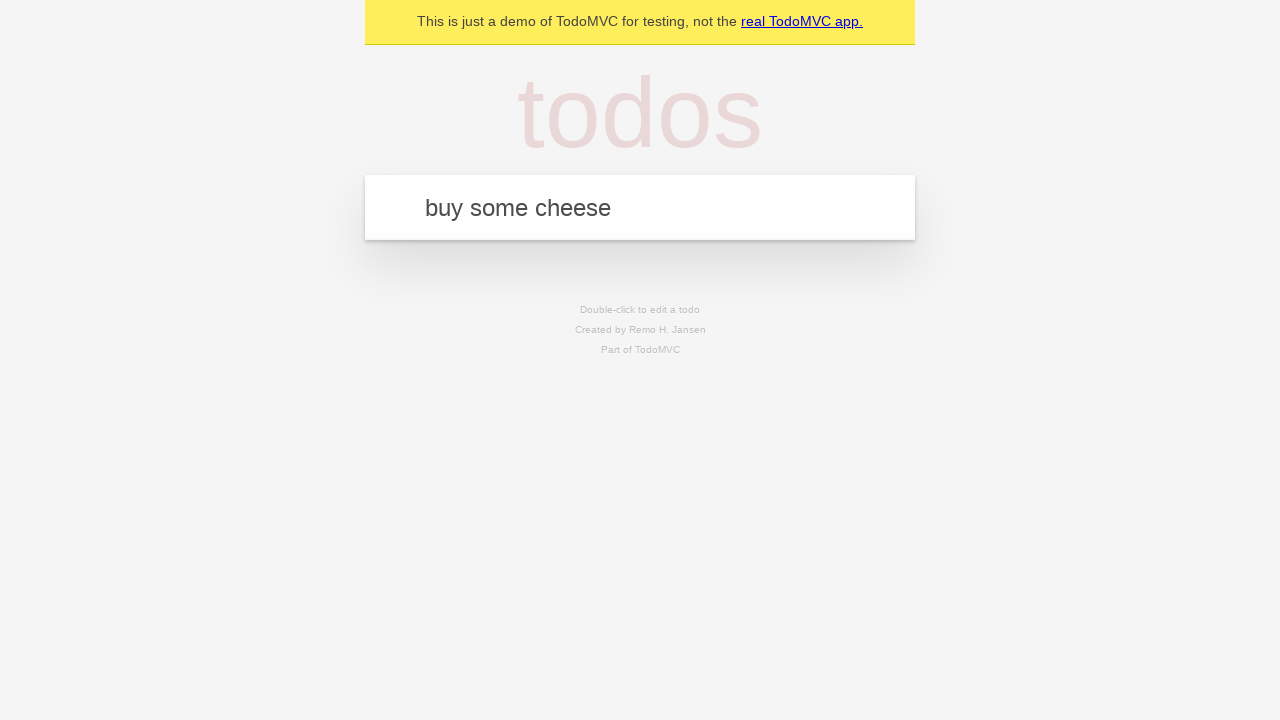

Pressed Enter to add 'buy some cheese' to todo list on internal:attr=[placeholder="What needs to be done?"i]
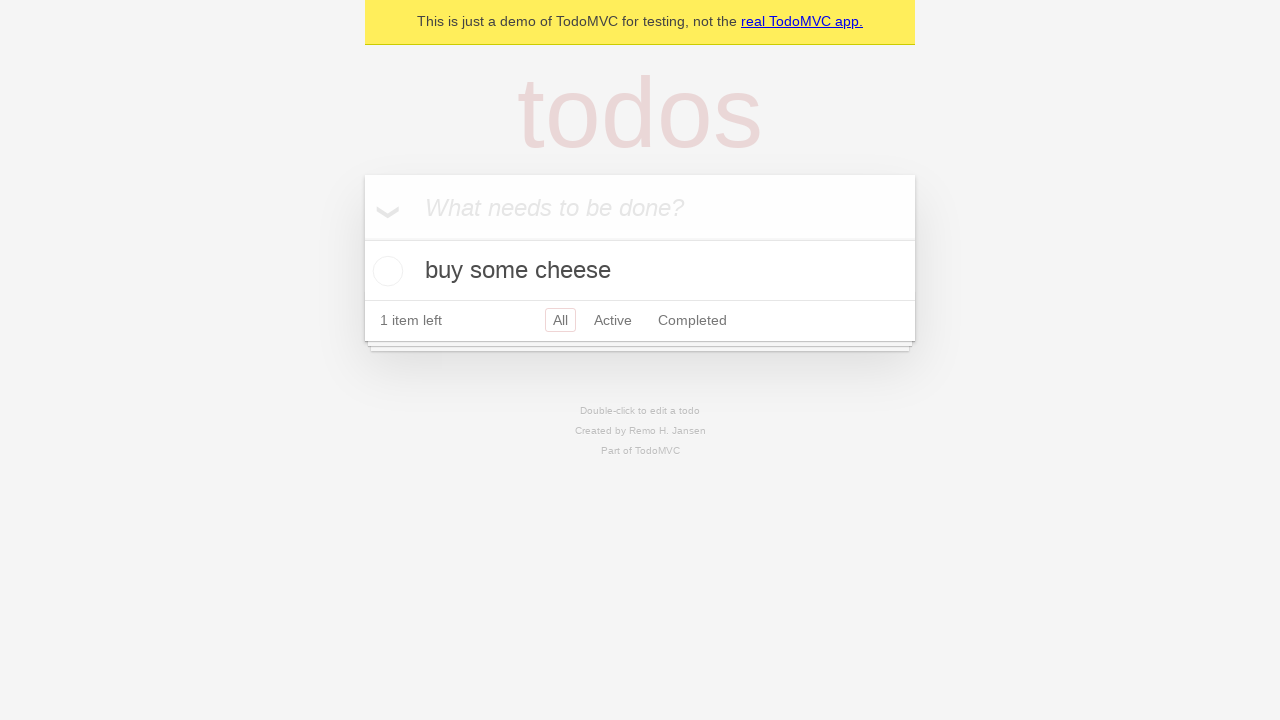

Filled input field with 'feed the cat' on internal:attr=[placeholder="What needs to be done?"i]
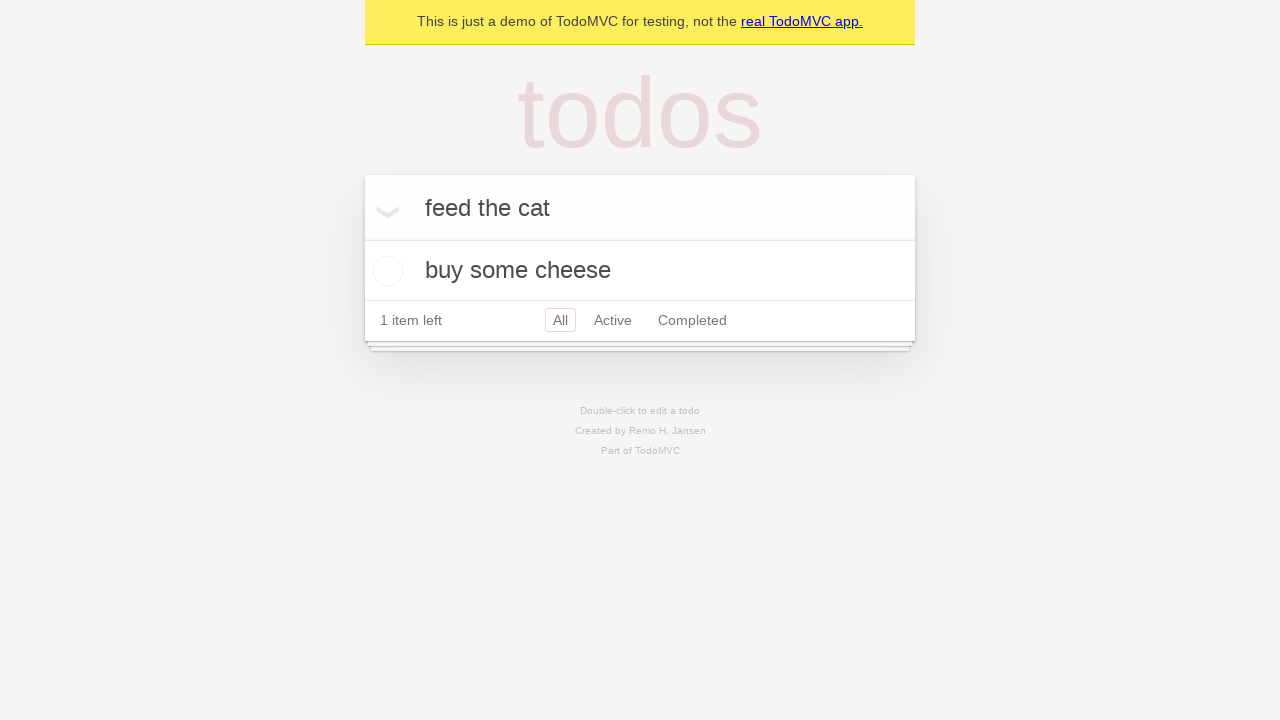

Pressed Enter to add 'feed the cat' to todo list on internal:attr=[placeholder="What needs to be done?"i]
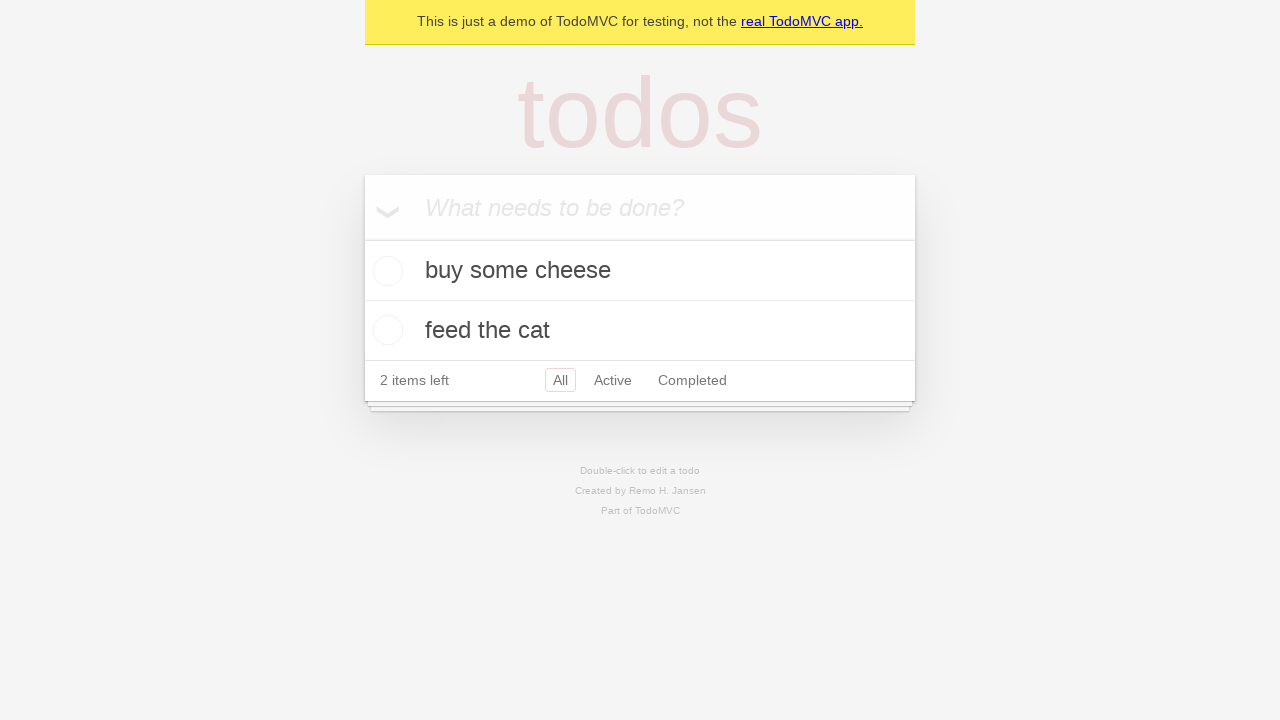

Filled input field with 'book a doctors appointment' on internal:attr=[placeholder="What needs to be done?"i]
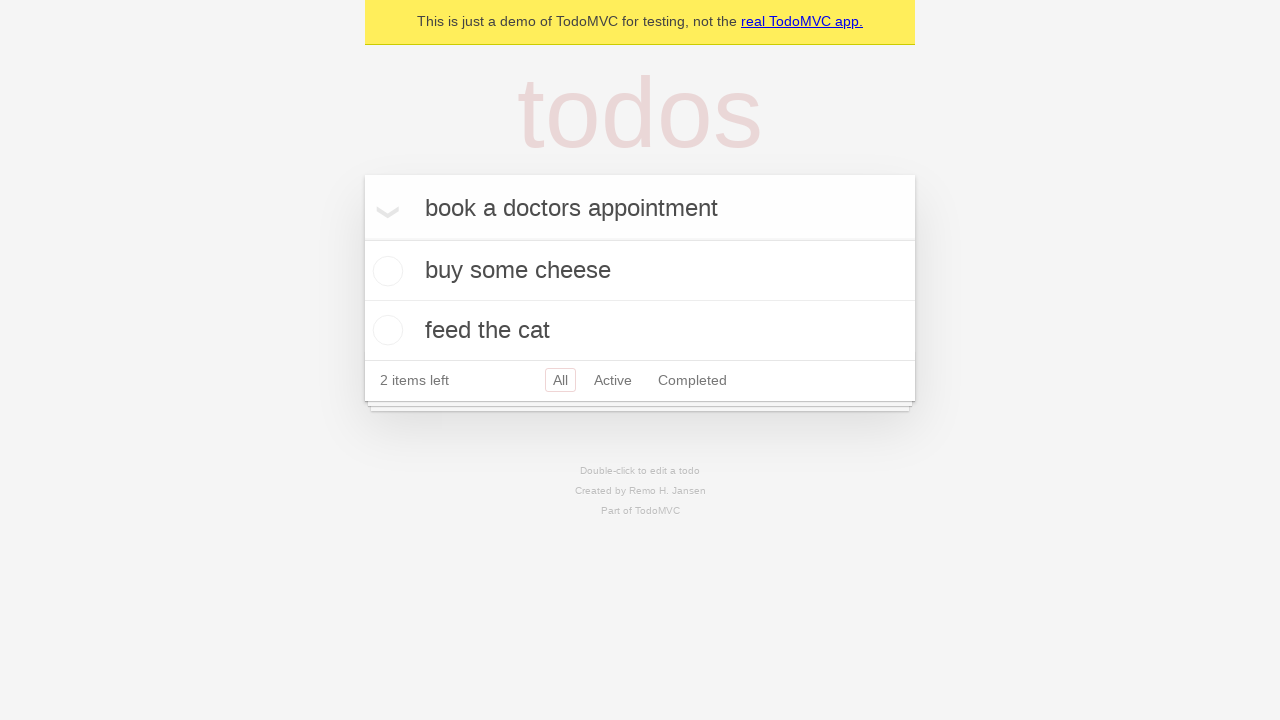

Pressed Enter to add 'book a doctors appointment' to todo list on internal:attr=[placeholder="What needs to be done?"i]
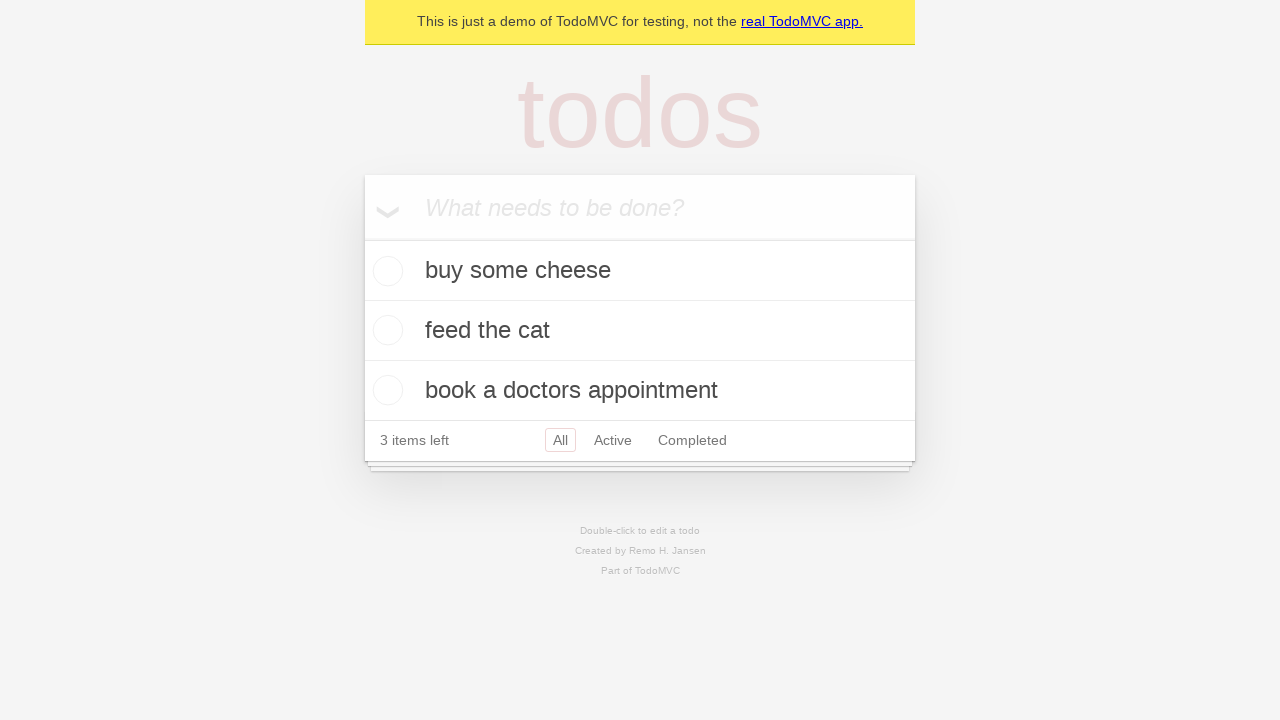

Checked the first todo item as completed at (385, 271) on .todo-list li .toggle >> nth=0
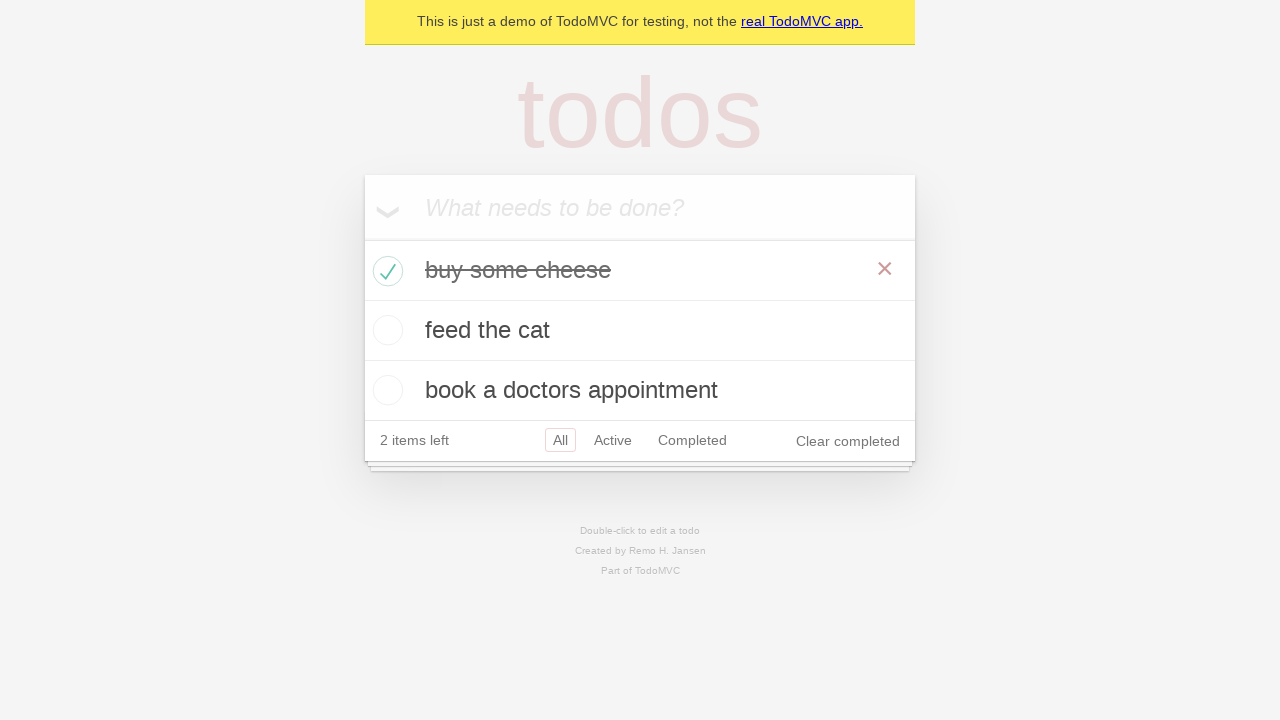

'Clear completed' button appeared after marking item as completed
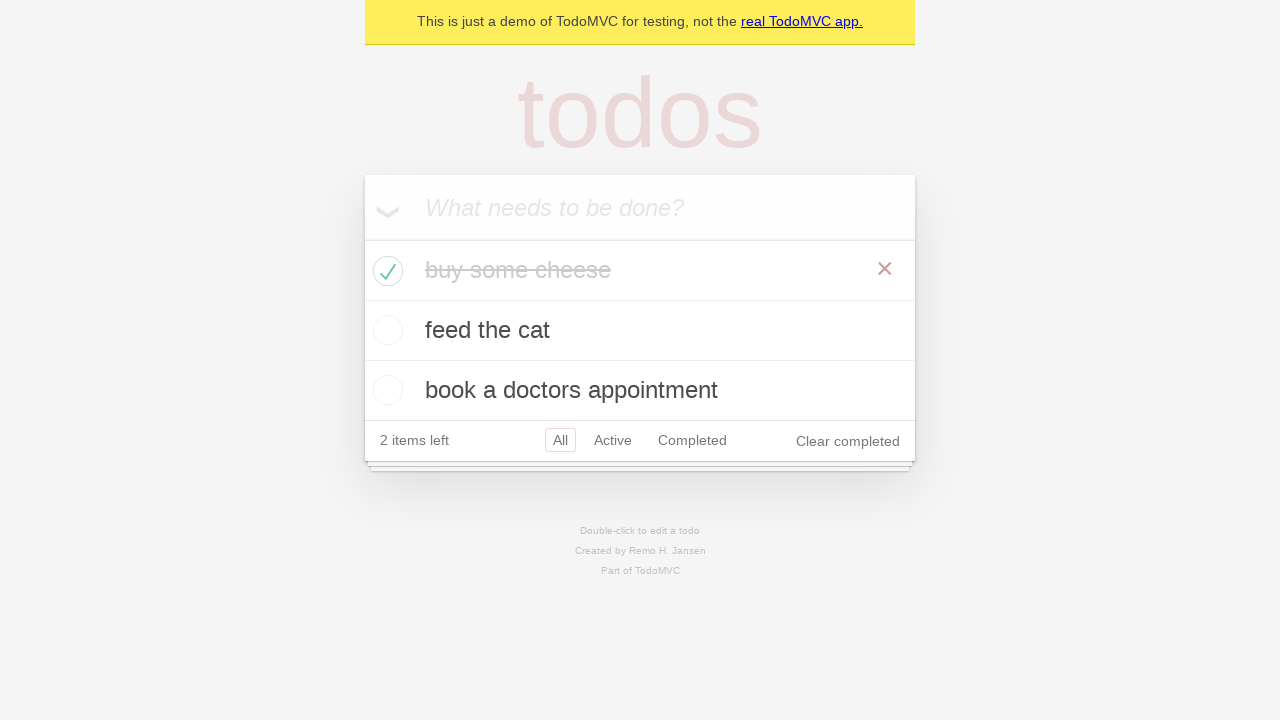

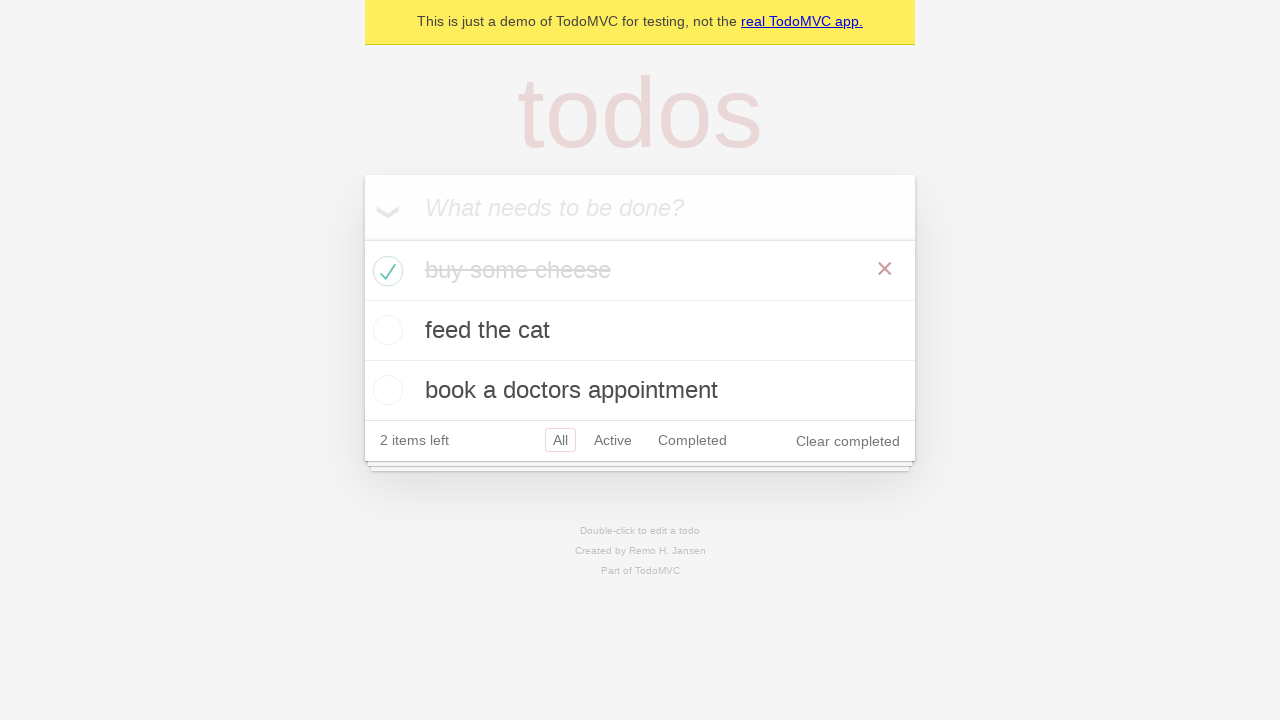